Tests that the currently applied filter link is highlighted when switching between filter views.

Starting URL: https://demo.playwright.dev/todomvc

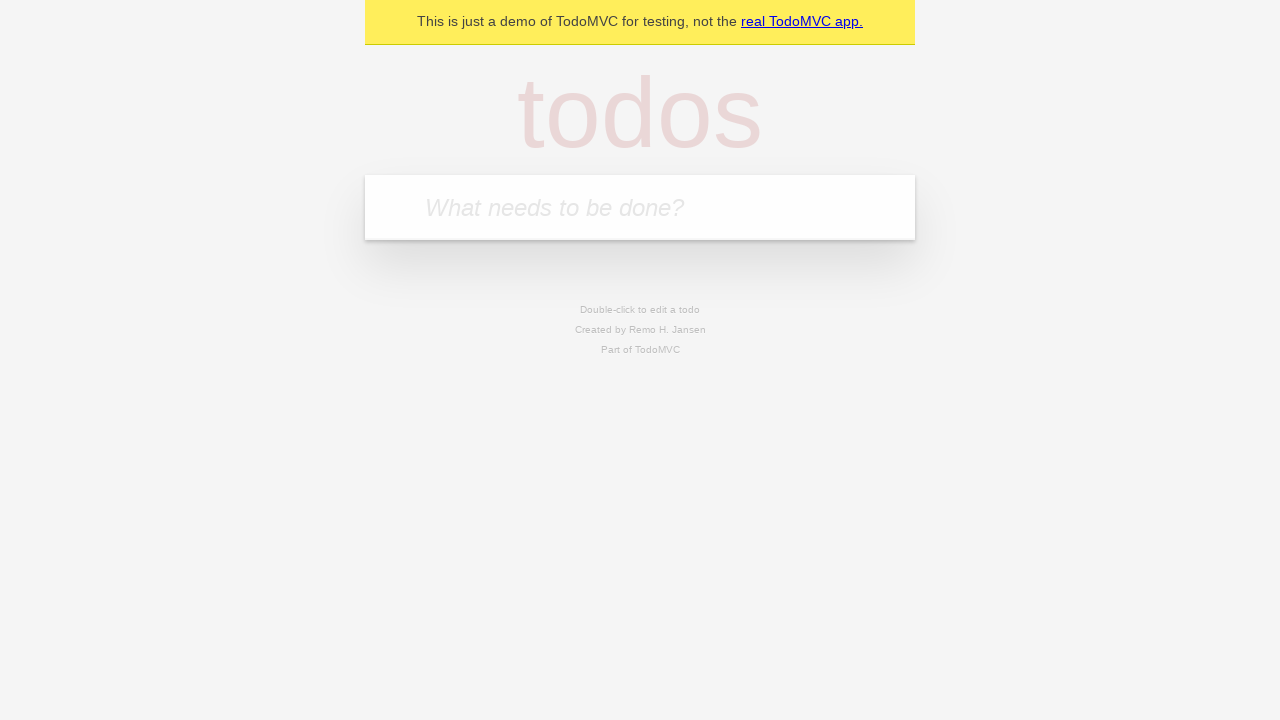

Filled todo input with 'buy some cheese' on internal:attr=[placeholder="What needs to be done?"i]
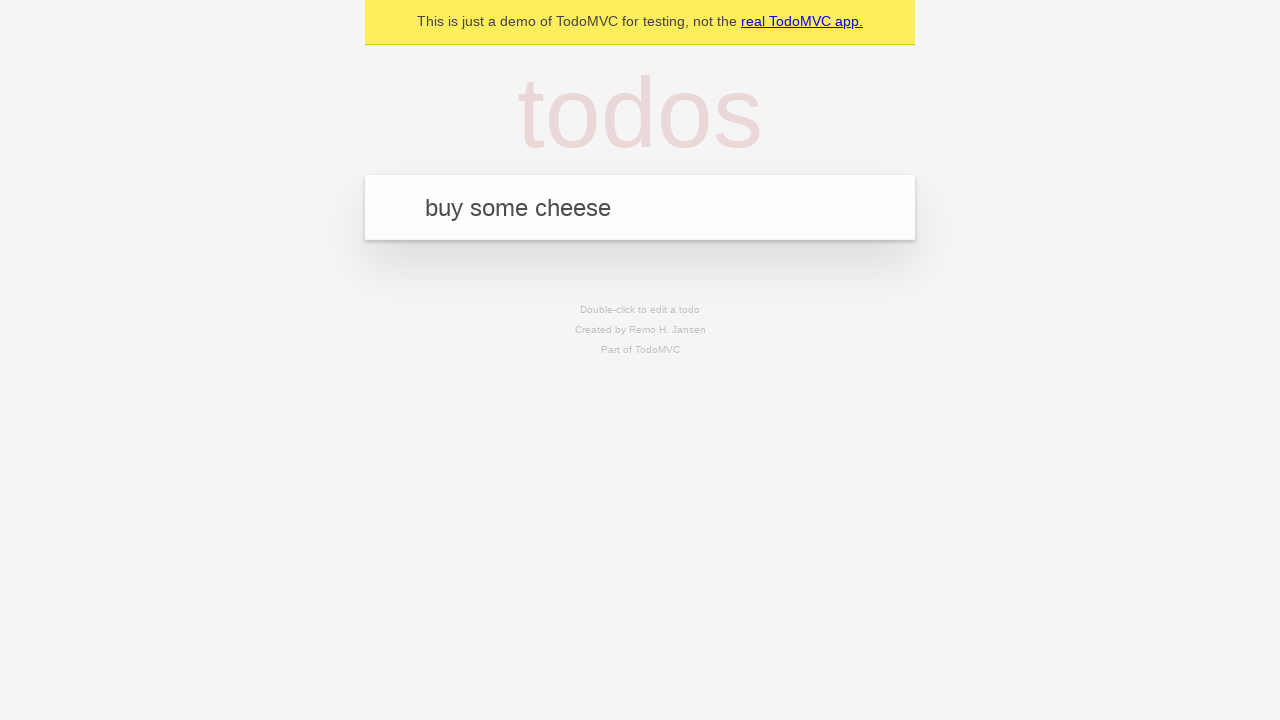

Pressed Enter to add first todo on internal:attr=[placeholder="What needs to be done?"i]
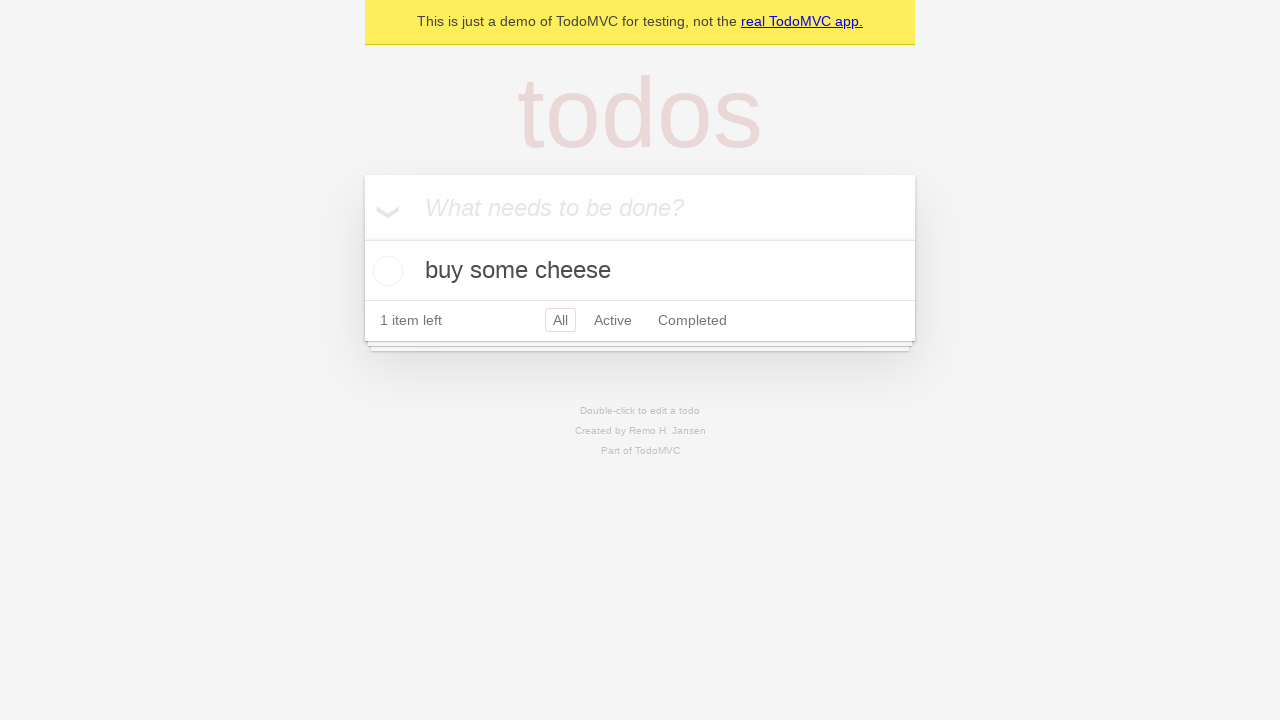

Filled todo input with 'feed the cat' on internal:attr=[placeholder="What needs to be done?"i]
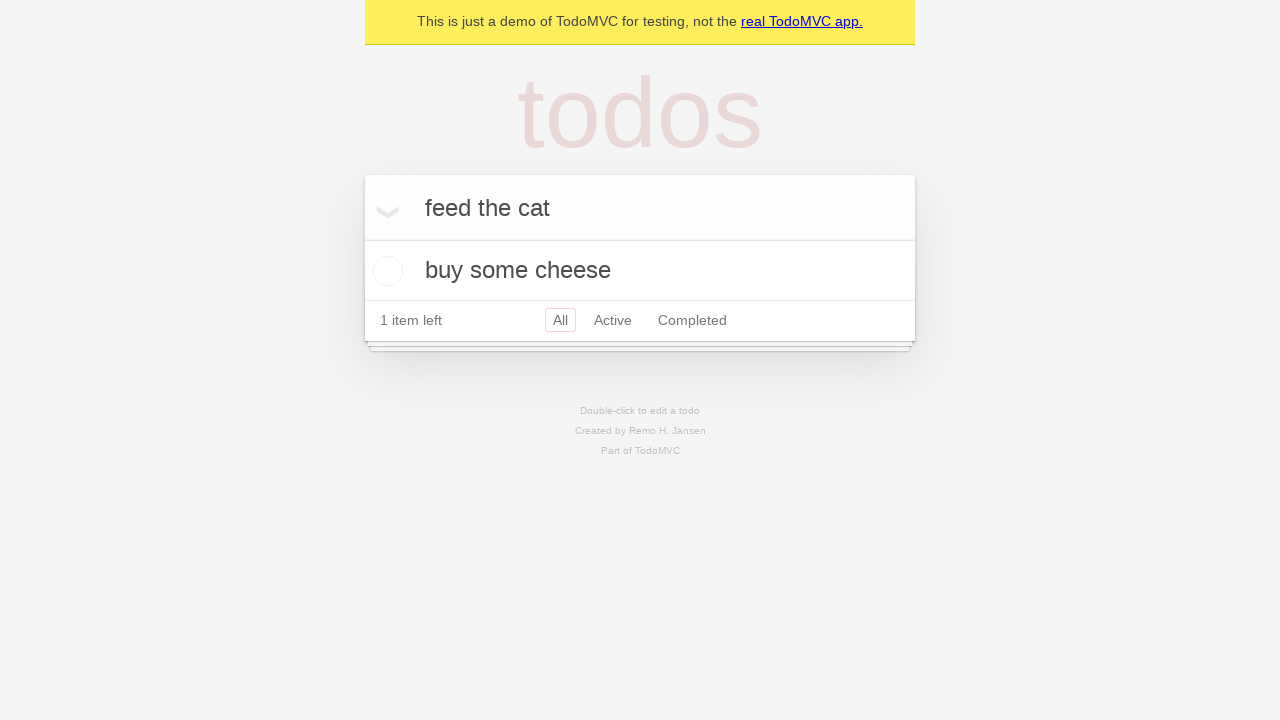

Pressed Enter to add second todo on internal:attr=[placeholder="What needs to be done?"i]
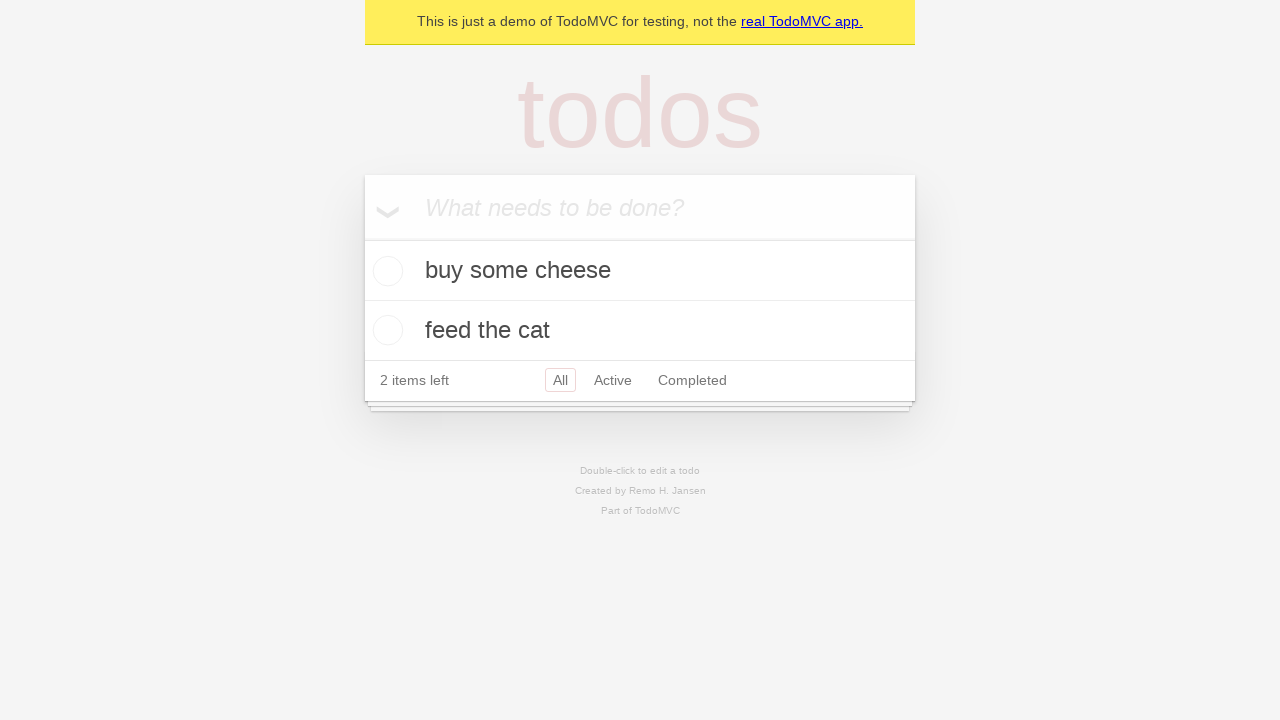

Filled todo input with 'book a doctors appointment' on internal:attr=[placeholder="What needs to be done?"i]
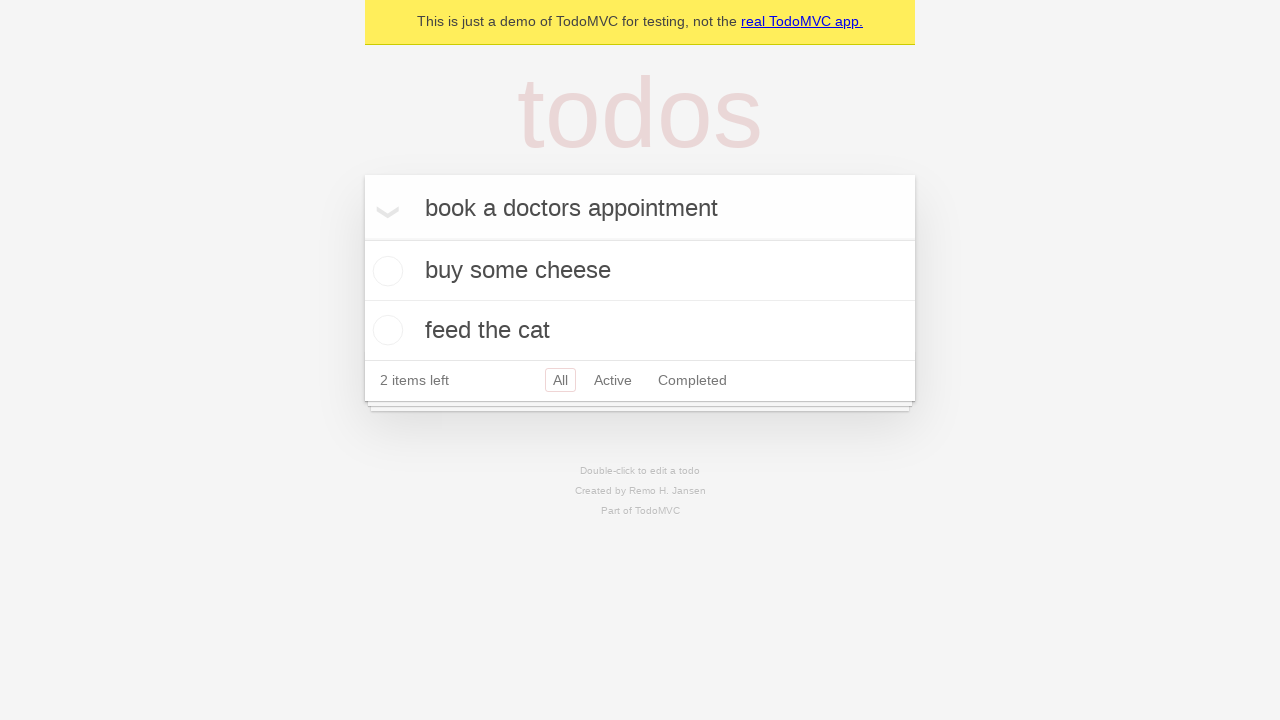

Pressed Enter to add third todo on internal:attr=[placeholder="What needs to be done?"i]
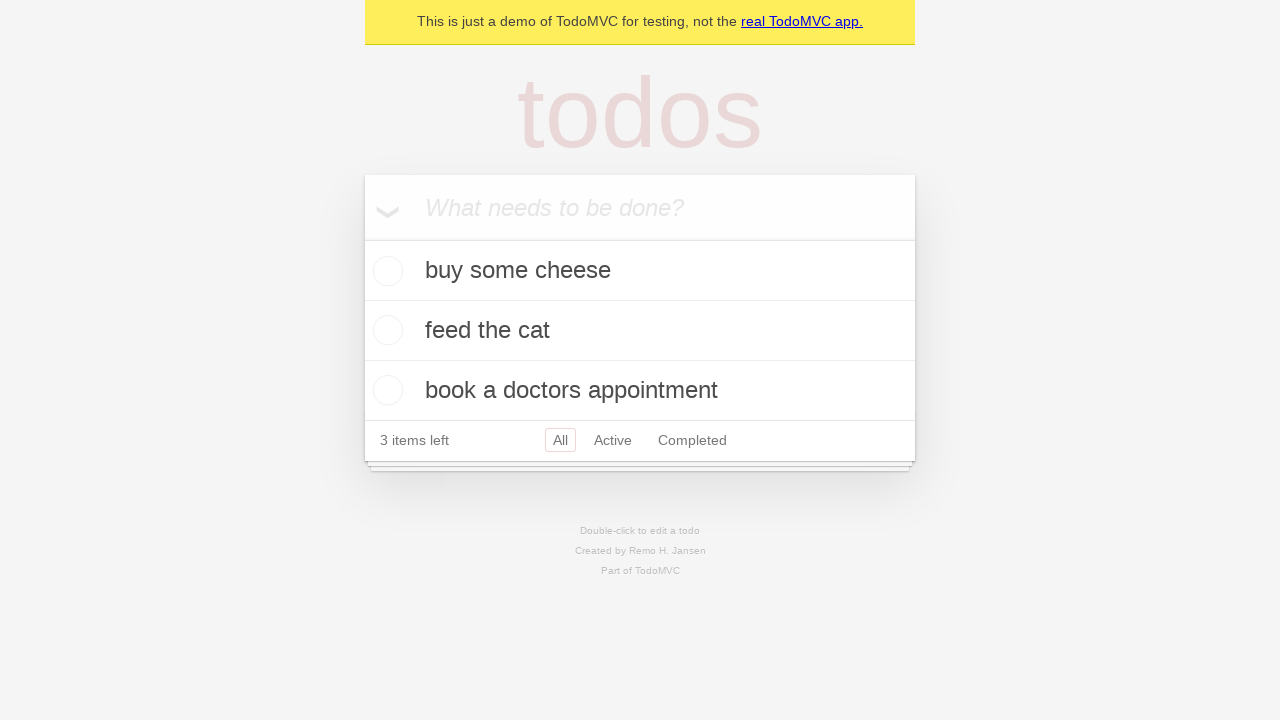

Clicked Active filter link at (613, 440) on internal:role=link[name="Active"i]
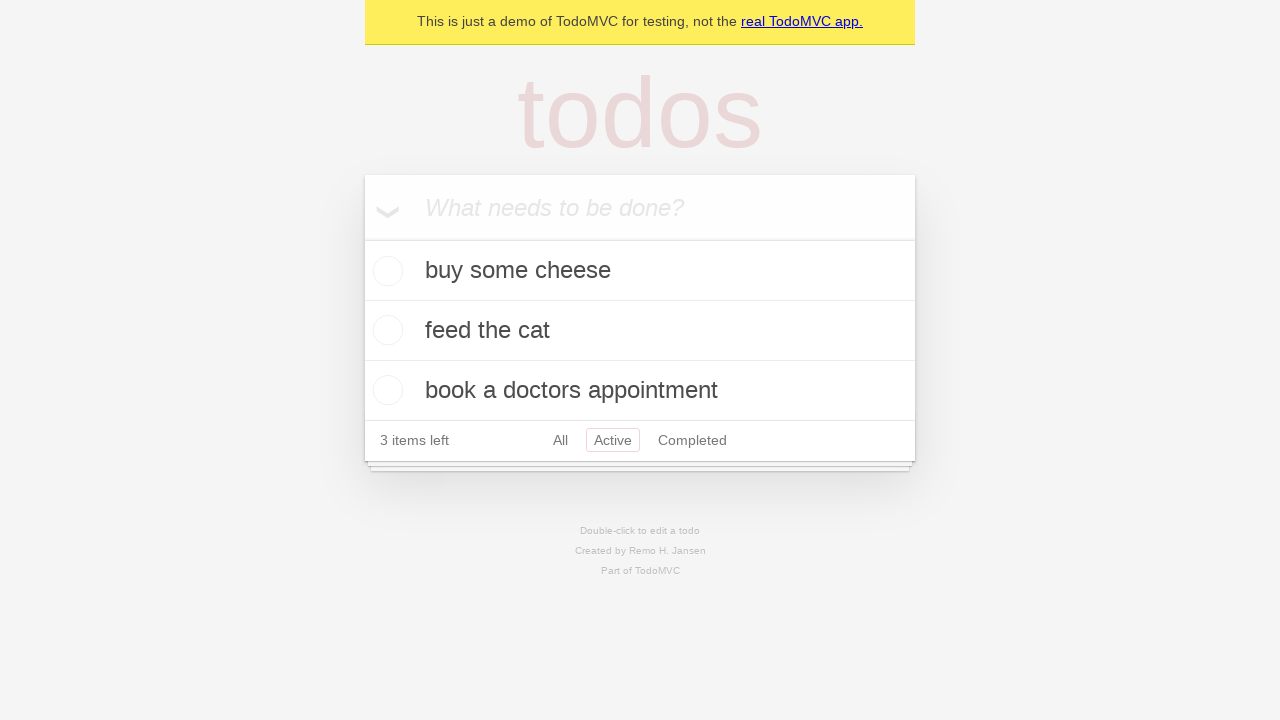

Clicked Completed filter link to verify highlight changes at (692, 440) on internal:role=link[name="Completed"i]
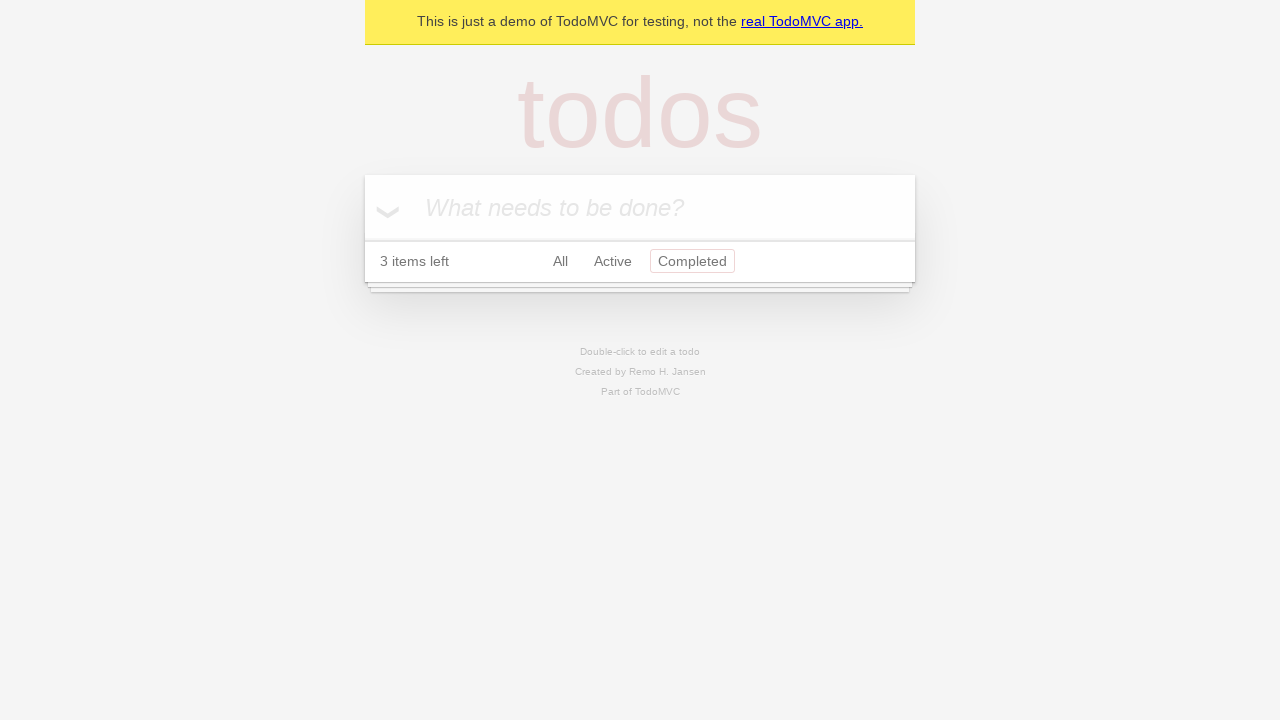

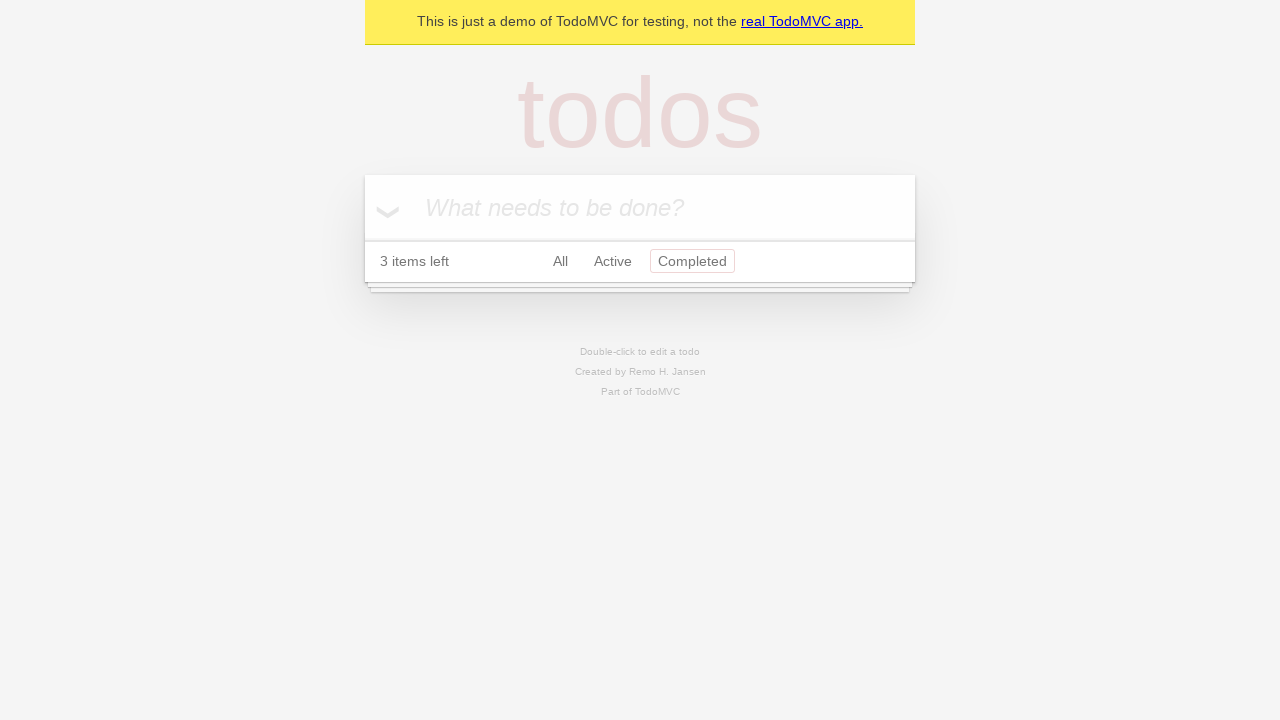